Tests checking all checkbox/radio inputs on the page by iterating through them

Starting URL: https://zimaev.github.io/checks-radios/

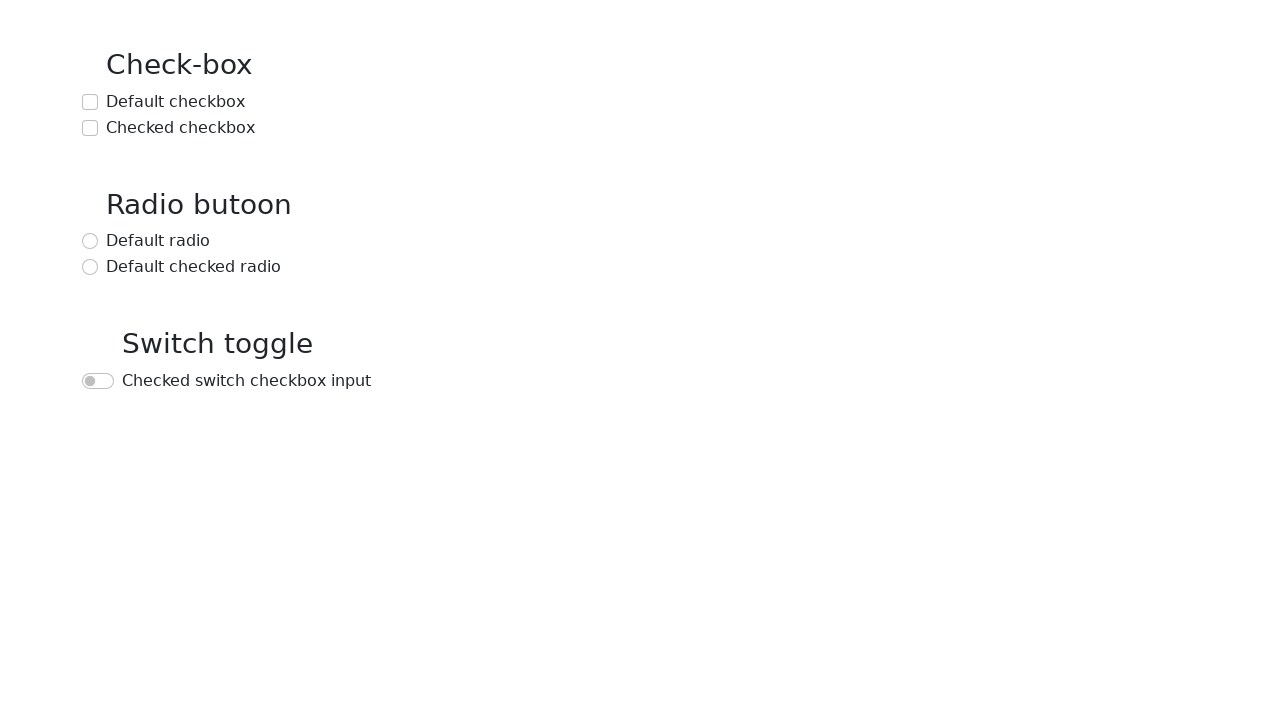

Navigated to https://zimaev.github.io/checks-radios/
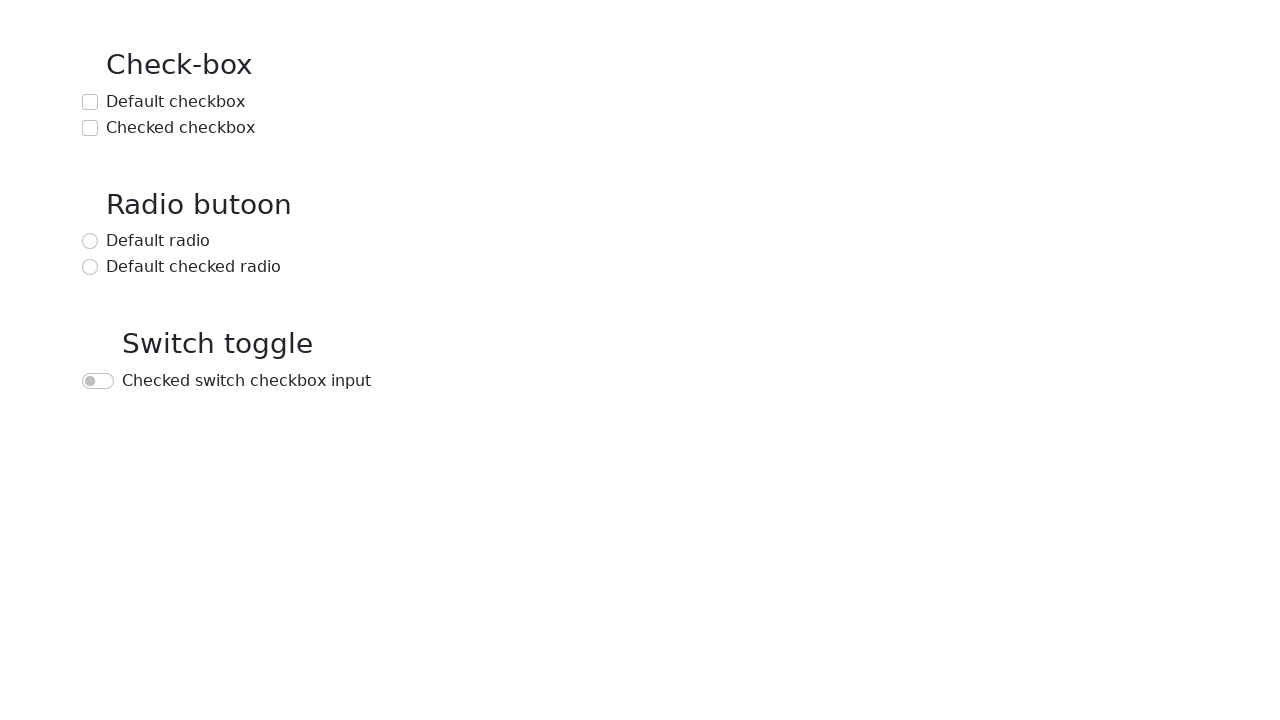

Located all input elements on the page
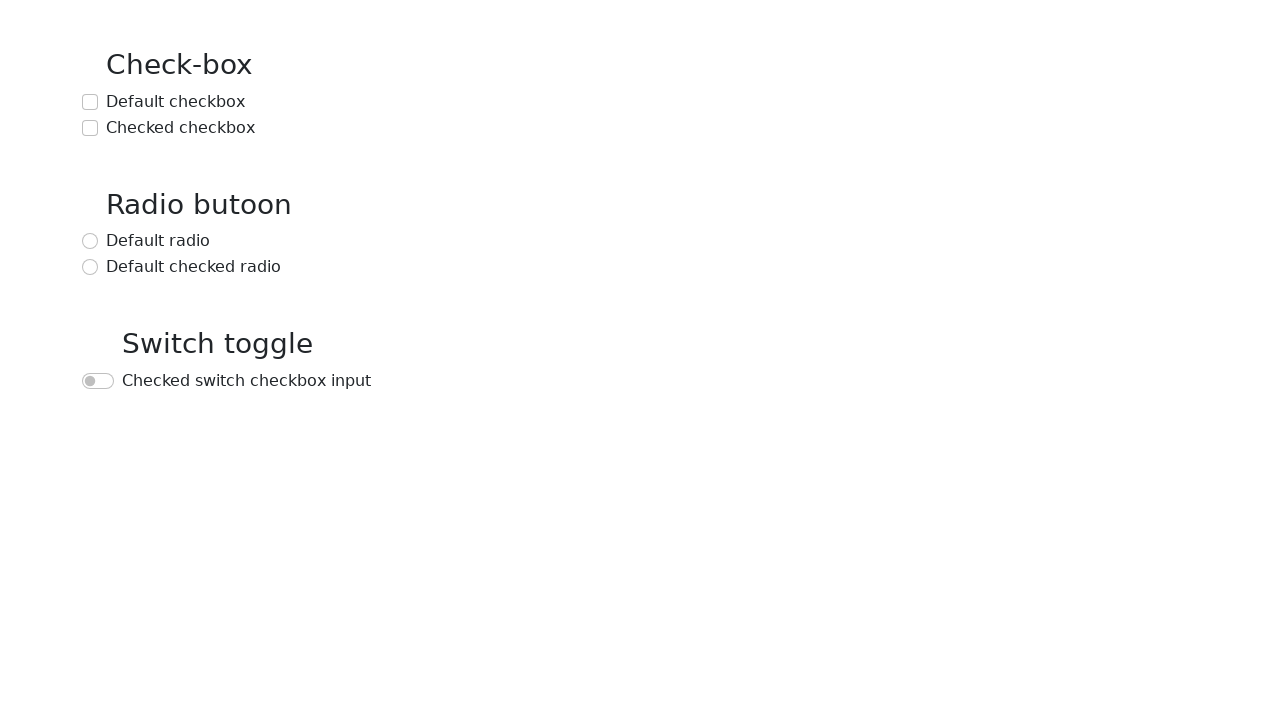

Checked a checkbox/radio input at (90, 102) on input >> nth=0
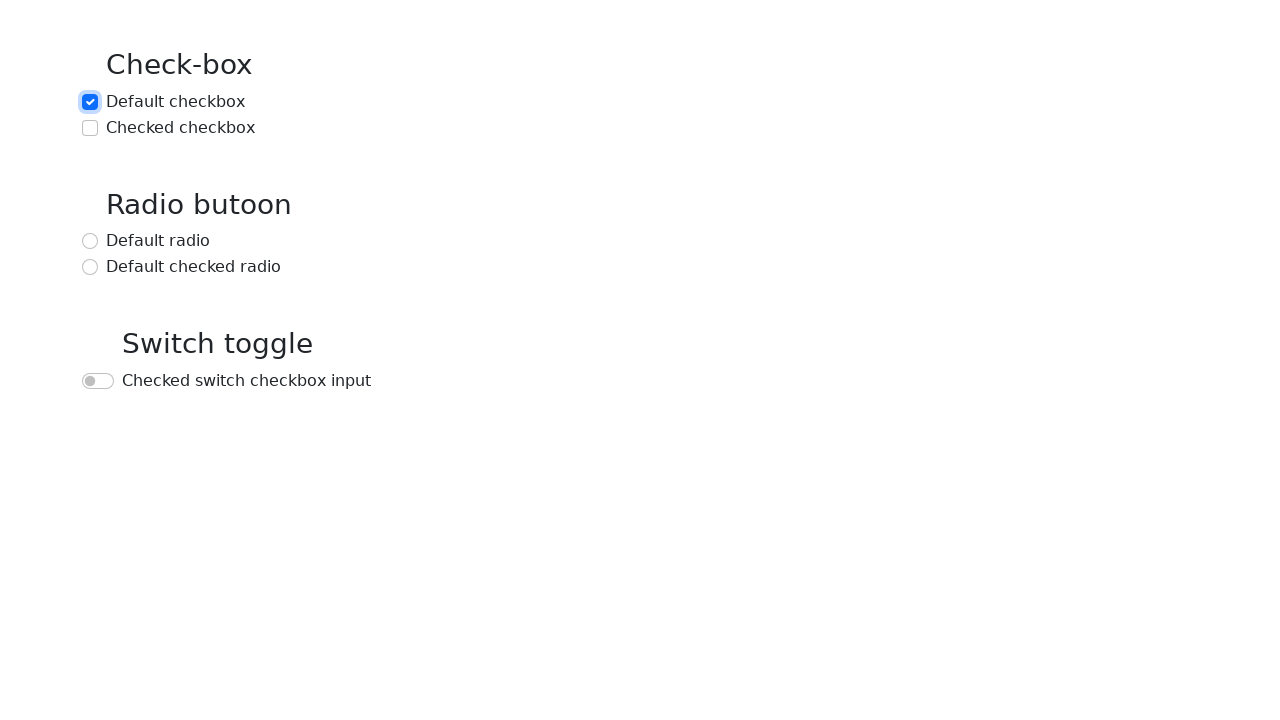

Checked a checkbox/radio input at (90, 128) on input >> nth=1
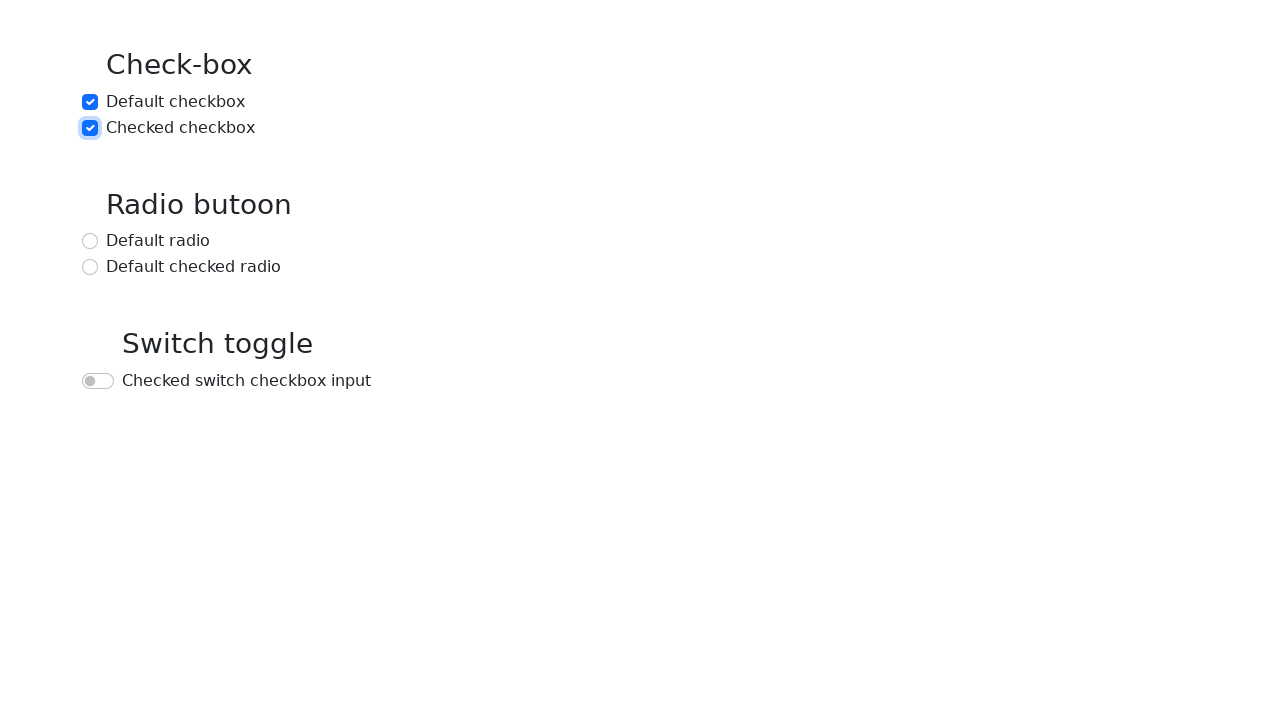

Checked a checkbox/radio input at (90, 241) on input >> nth=2
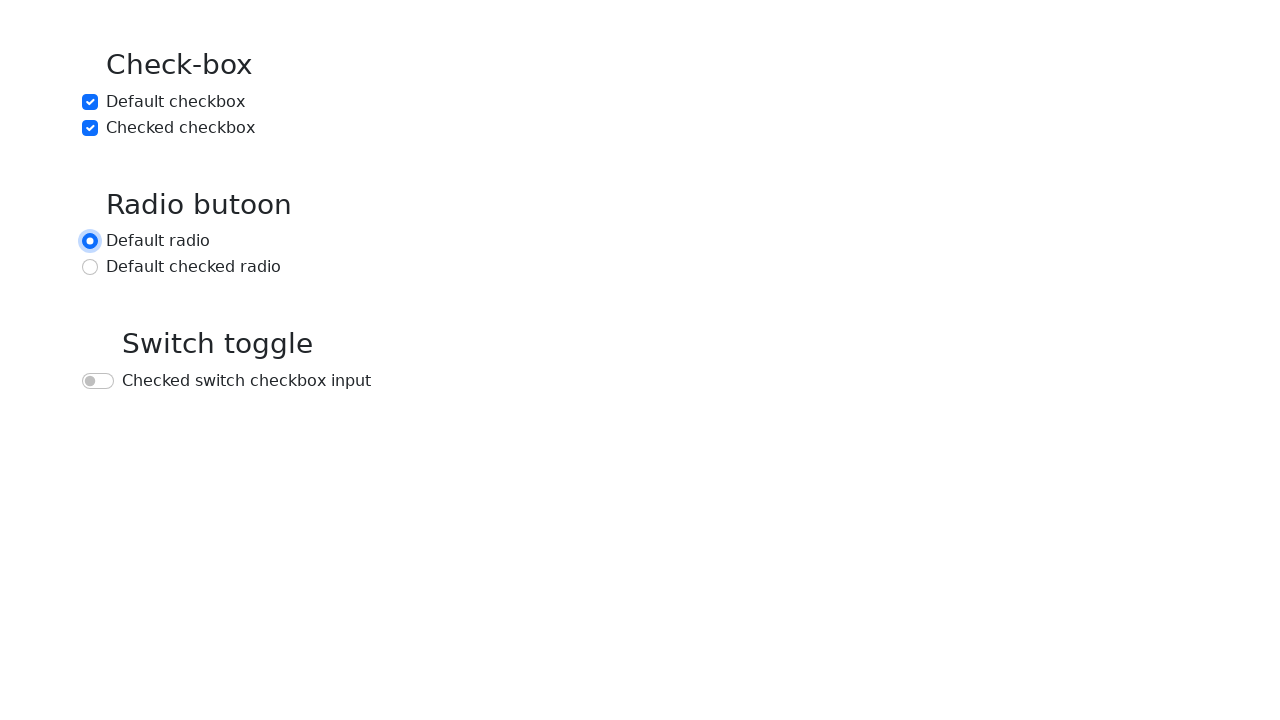

Checked a checkbox/radio input at (90, 267) on input >> nth=3
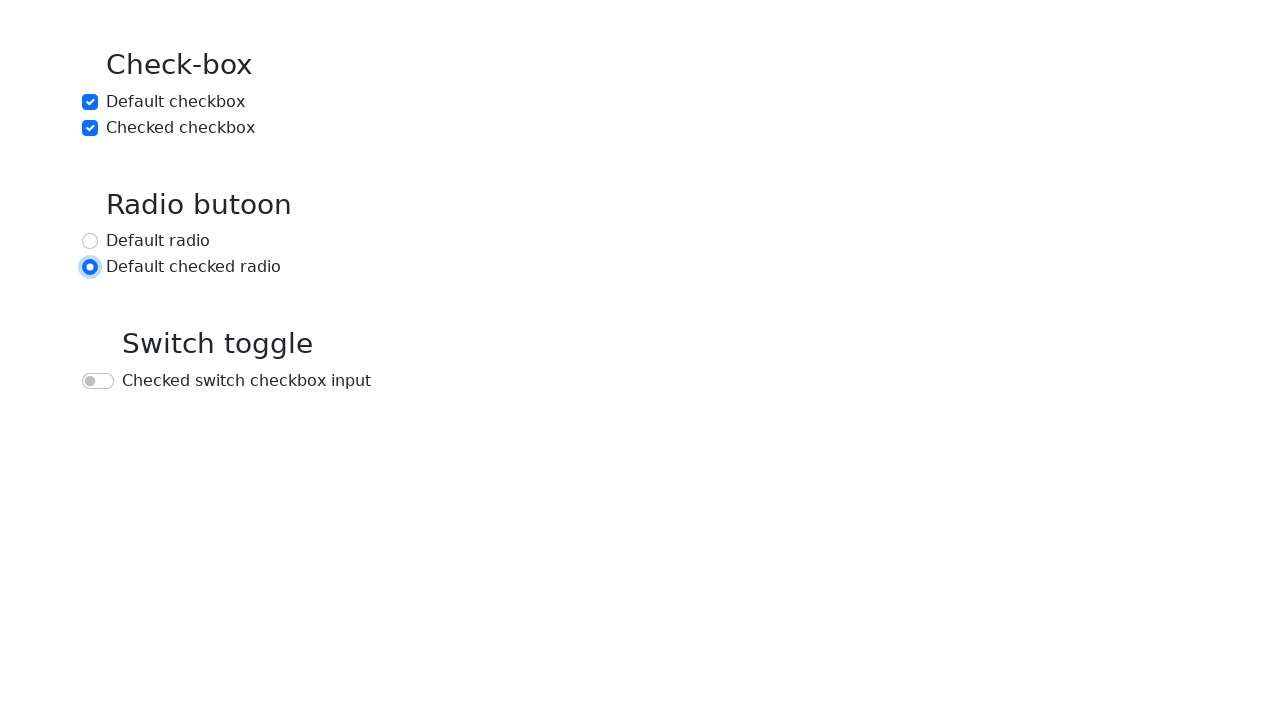

Checked a checkbox/radio input at (98, 381) on input >> nth=4
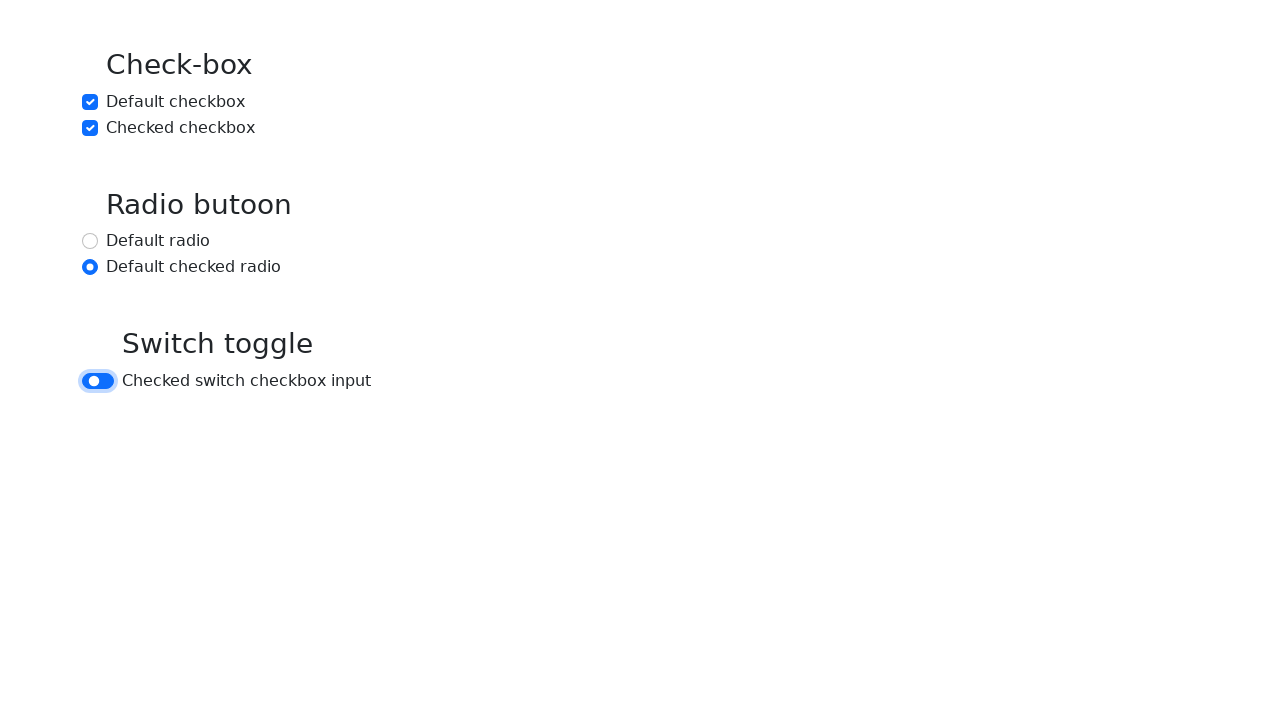

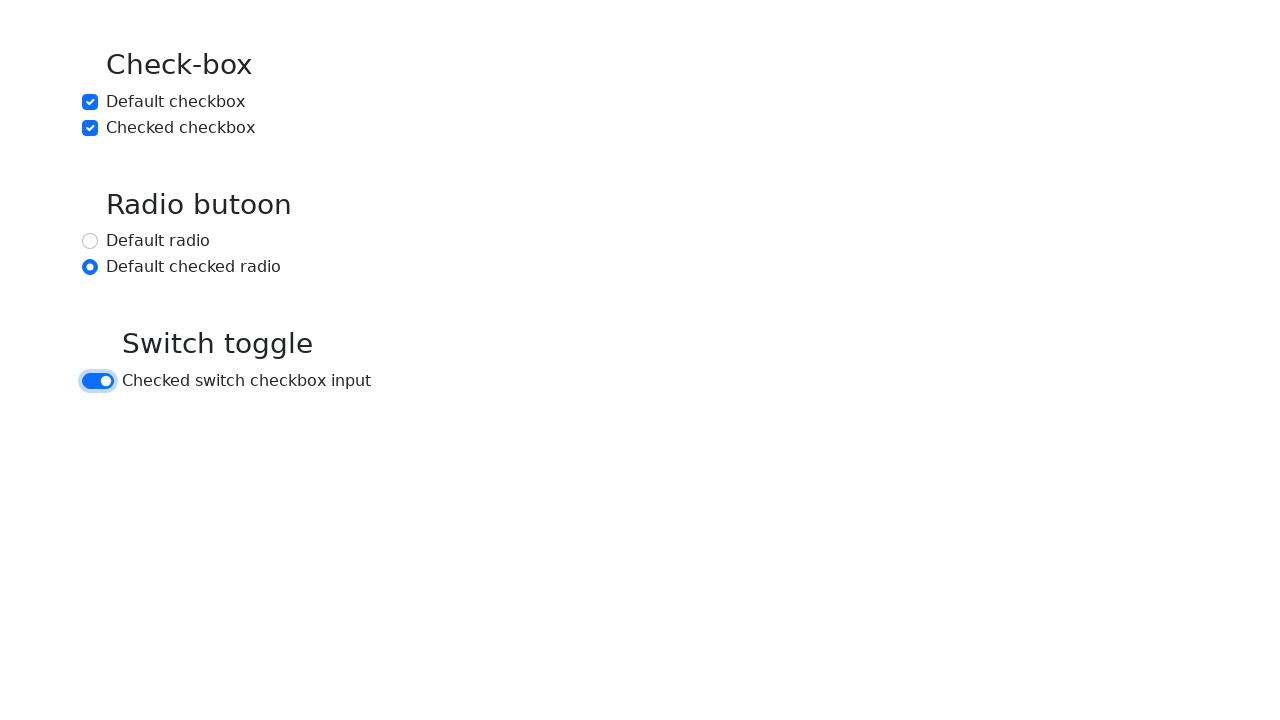